Tests browser window size manipulation by getting the current window size and then resizing the window to specific dimensions (450x630).

Starting URL: http://openclinic.sourceforge.net/openclinic/home/index.php

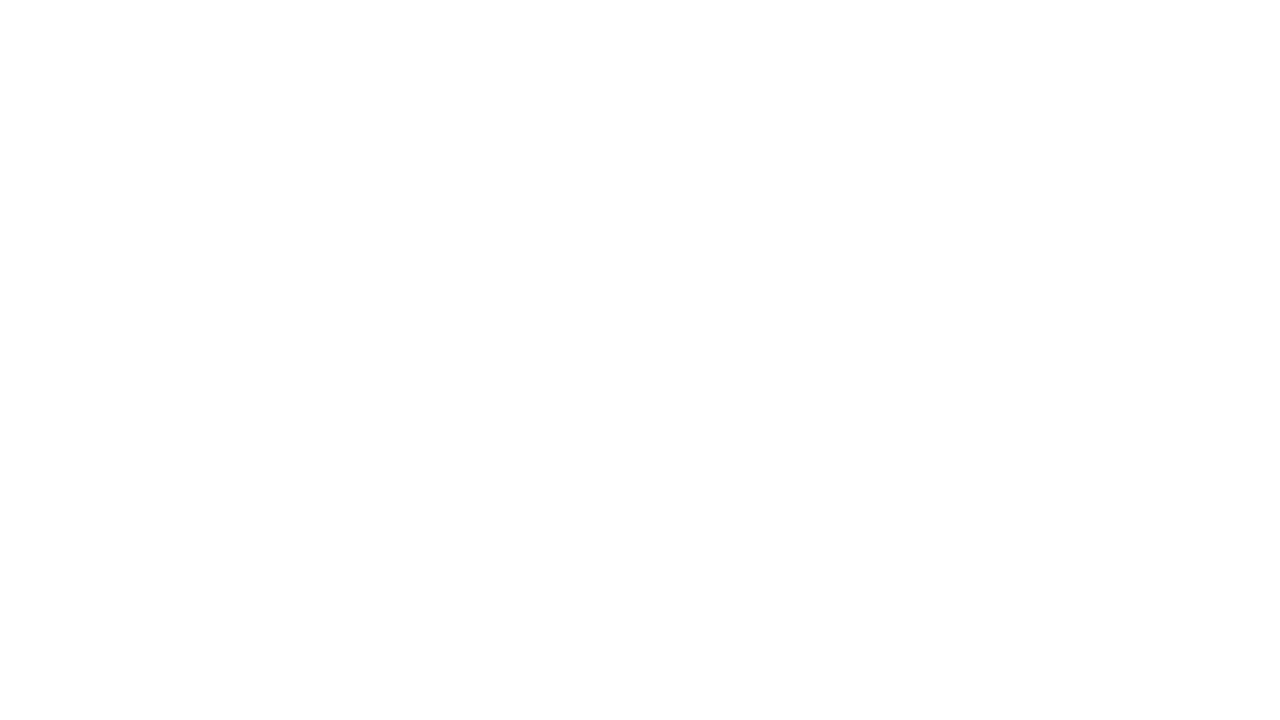

Retrieved current viewport size
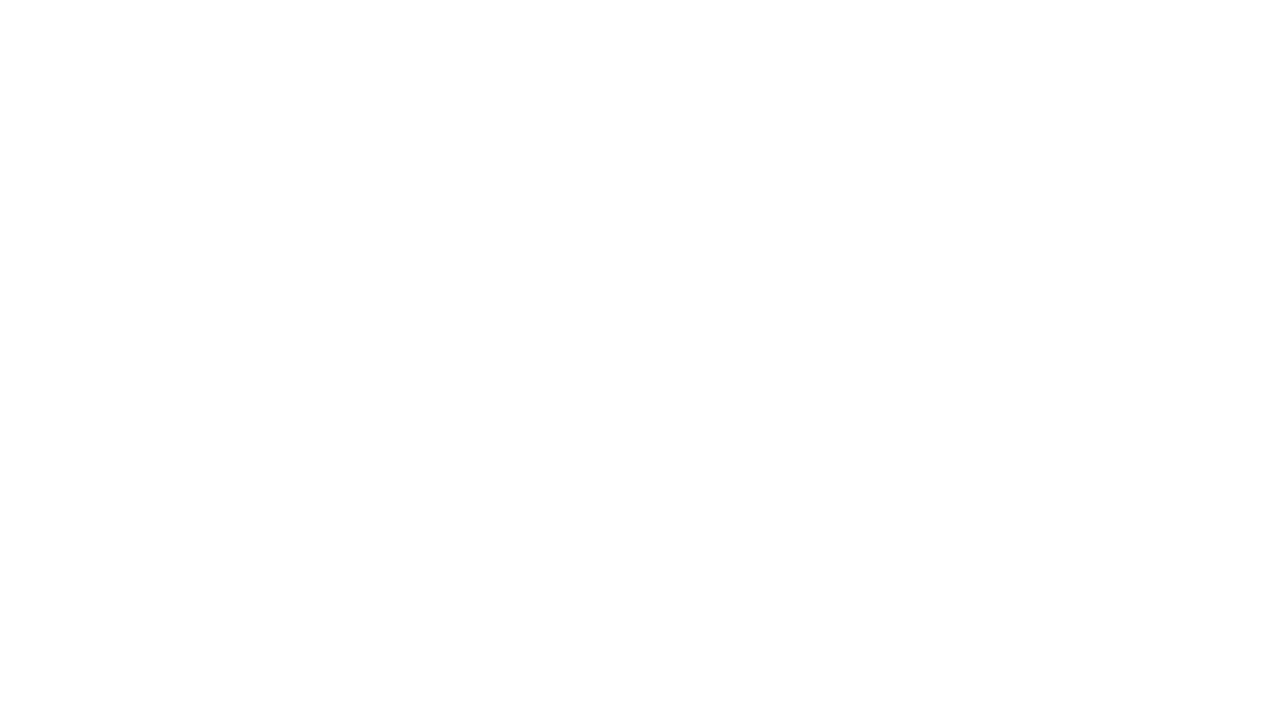

Set viewport size to 450x630 pixels
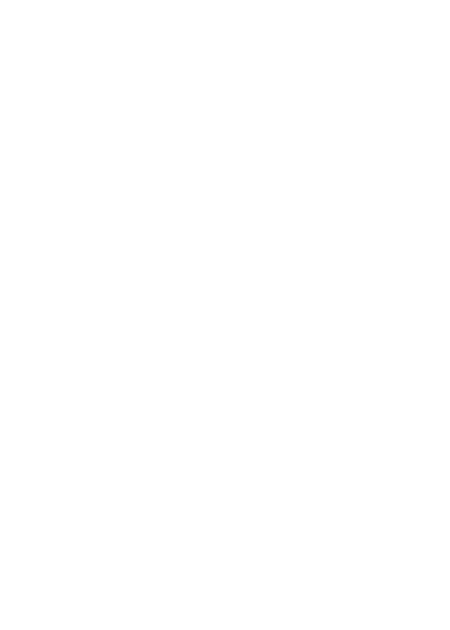

Verified new viewport size after resizing
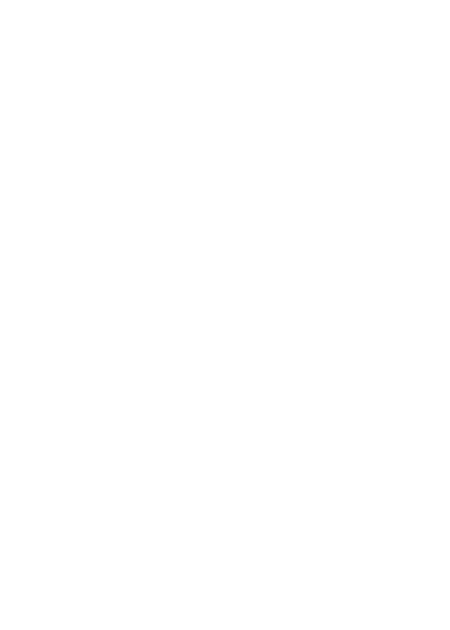

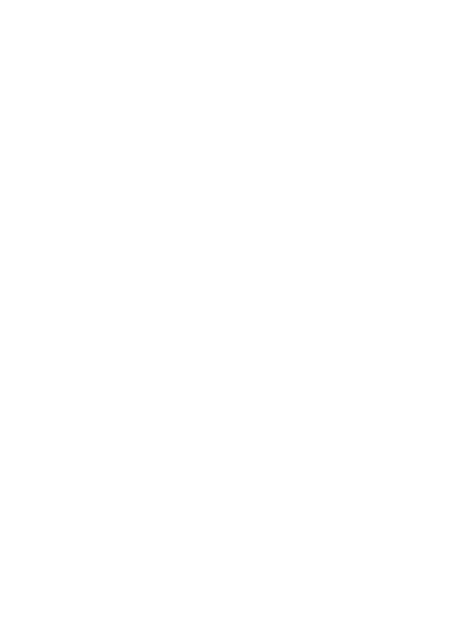